Tests child window handling by clicking a link that opens a new tab, extracting text from the new page, parsing a domain from it, and filling that domain into a form field on the original page.

Starting URL: https://www.rahulshettyacademy.com/loginpagePractise/

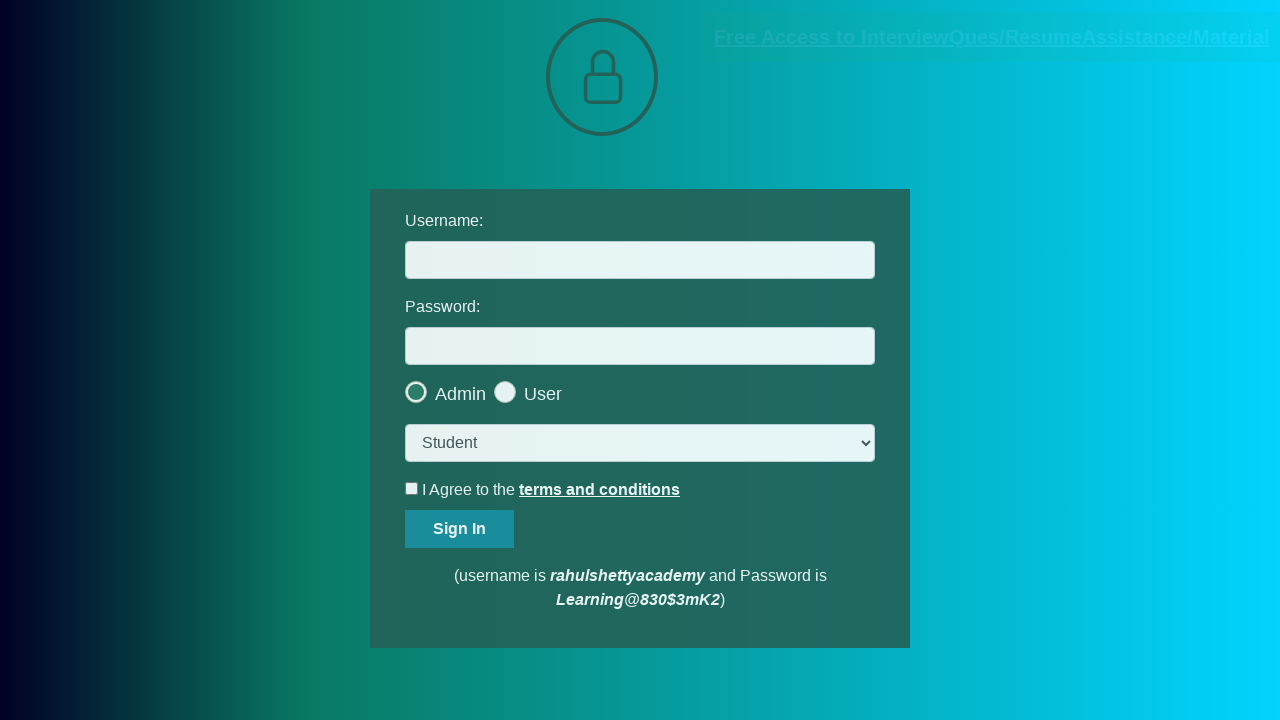

Located documents link element
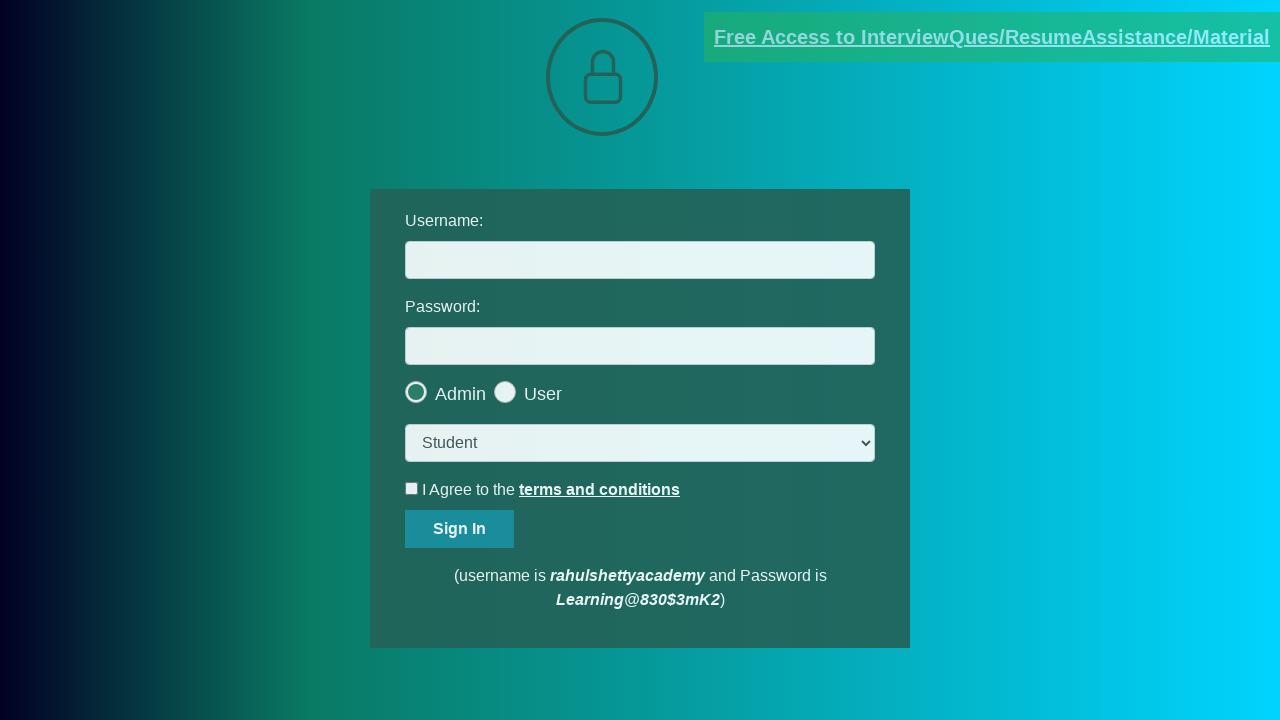

Clicked documents link and new page opened at (992, 37) on [href*='documents-request']
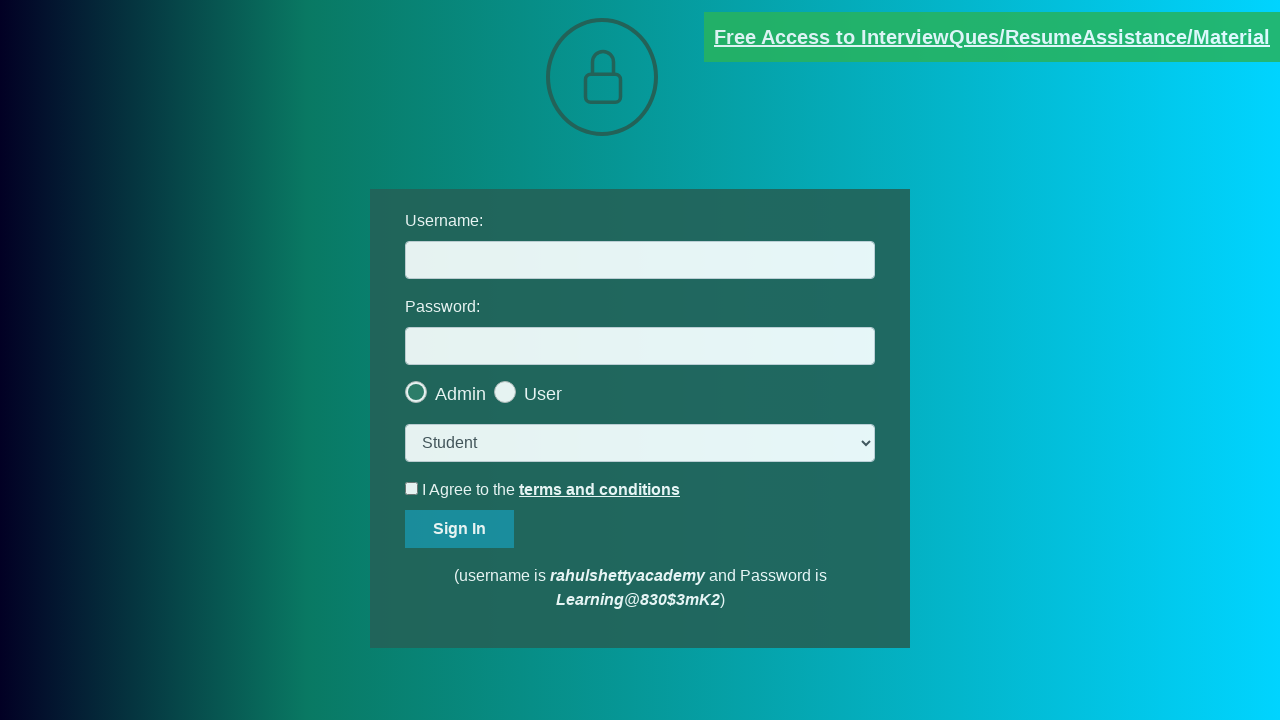

Captured new page/tab reference
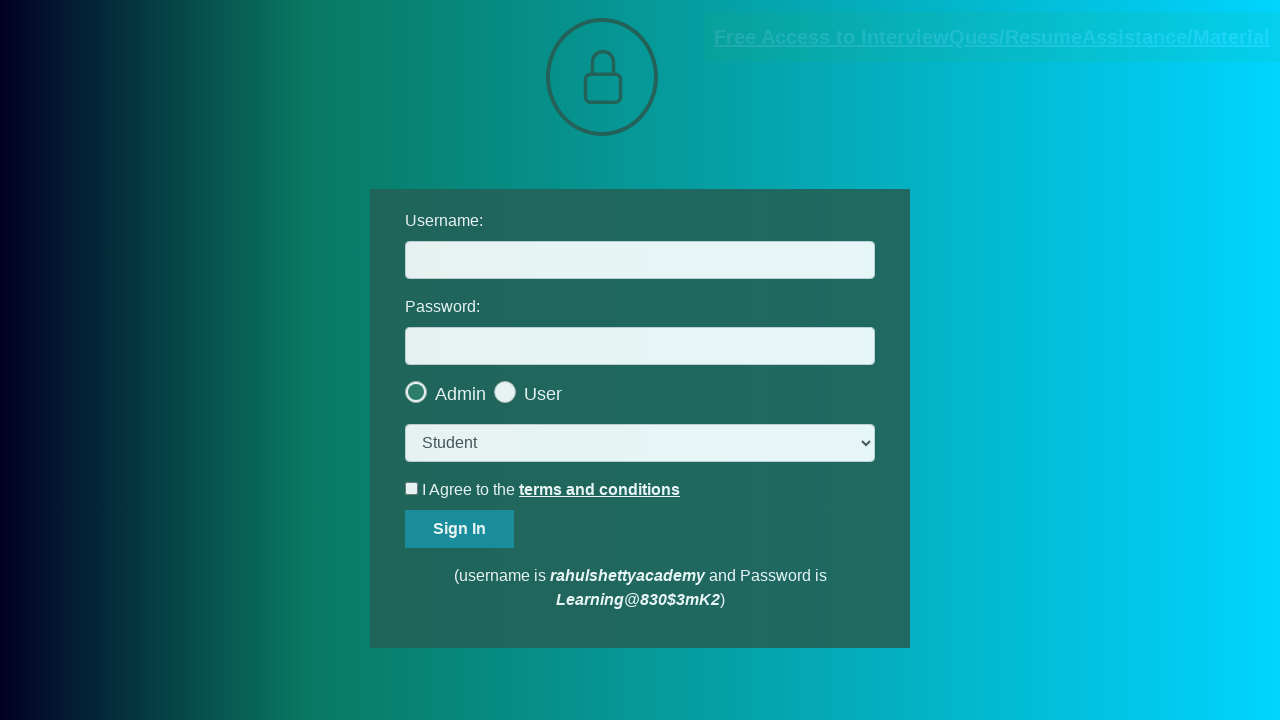

New page loaded completely
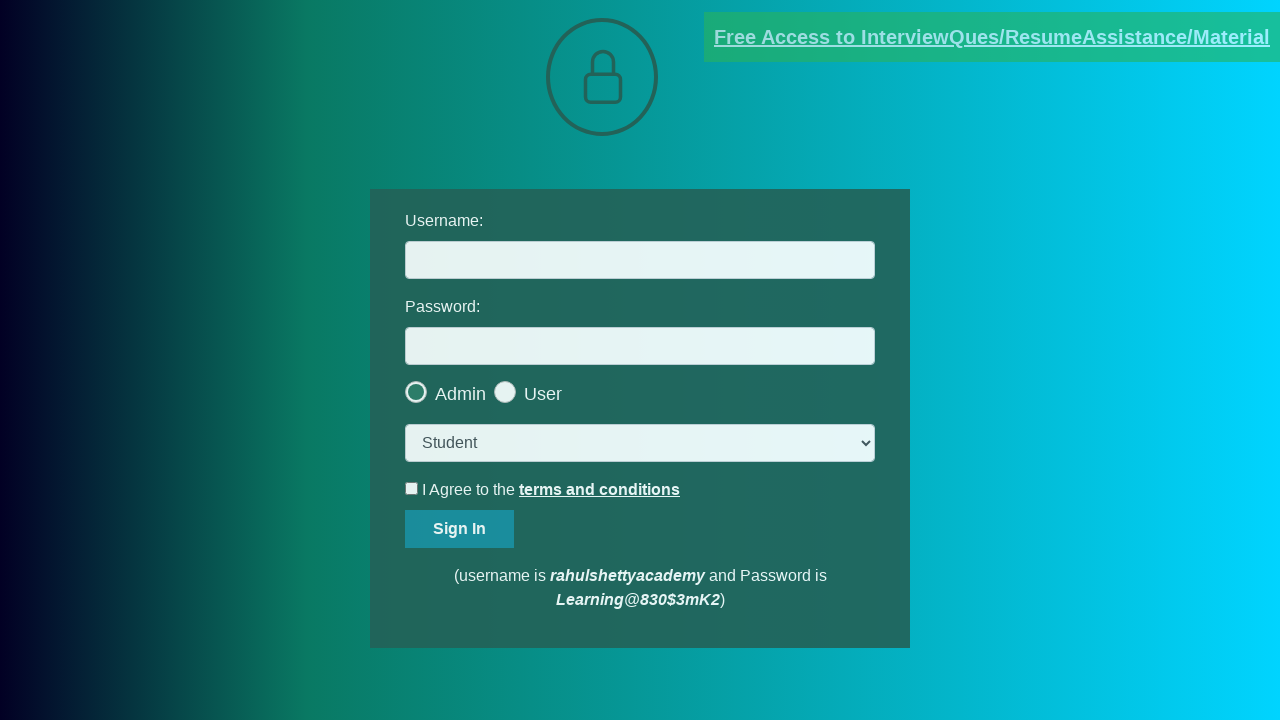

Extracted text from red element on new page
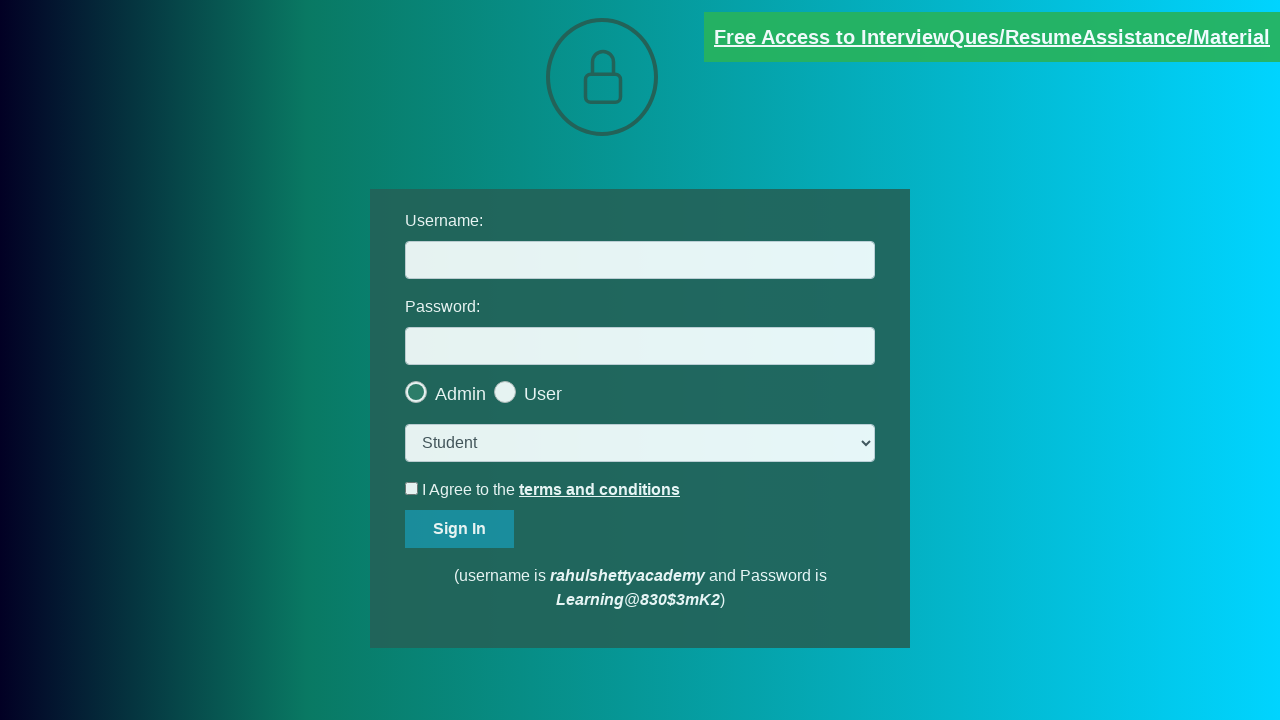

Split text by @ symbol to extract domain
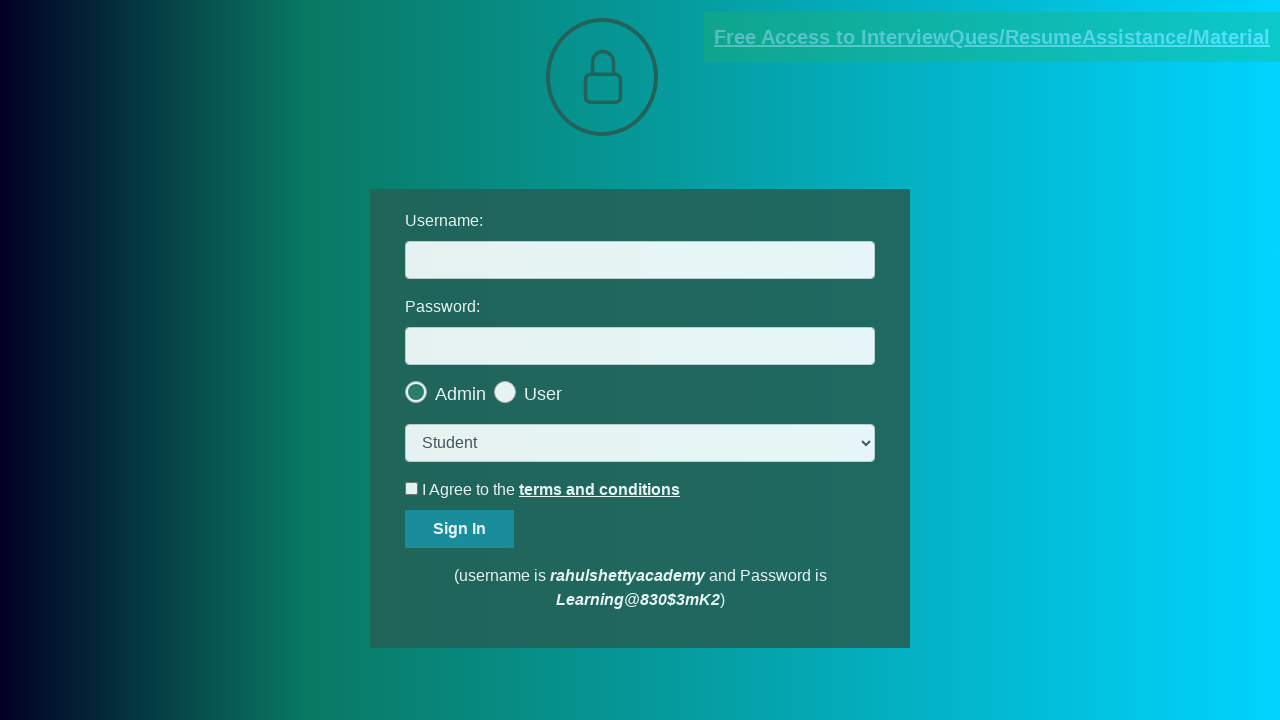

Parsed domain: rahulshettyacademy.com
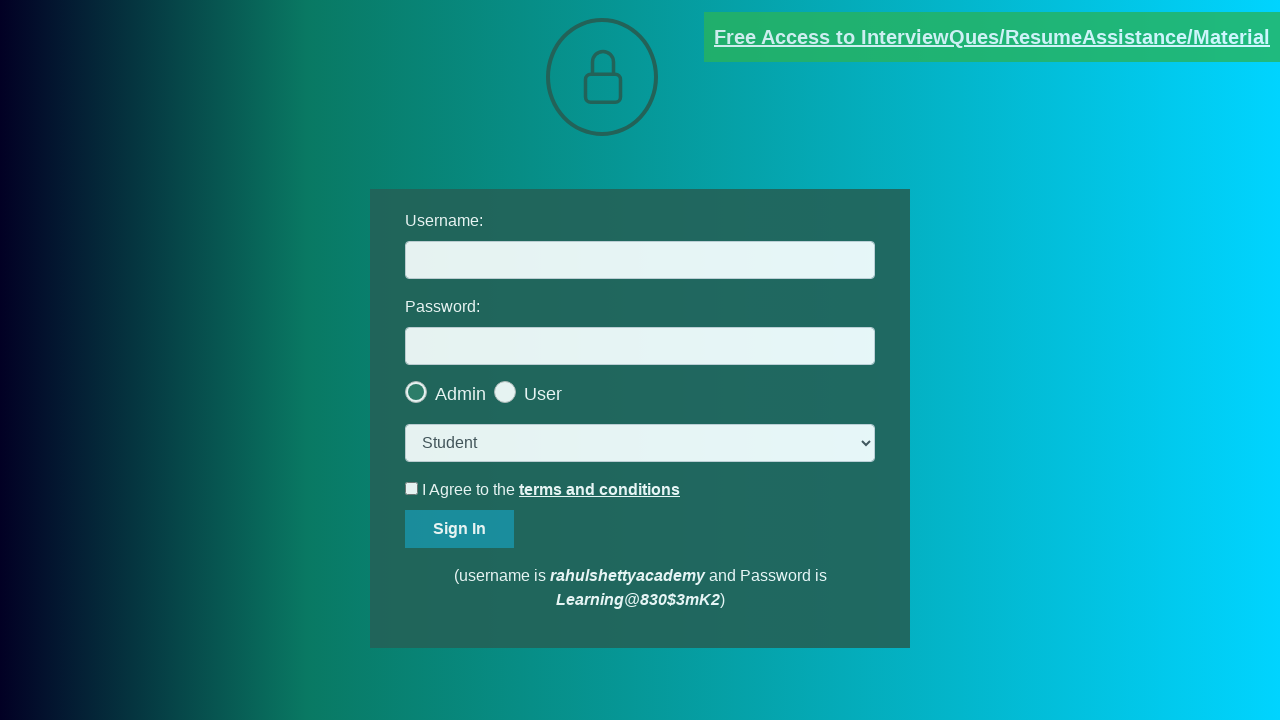

Filled username field with domain: rahulshettyacademy.com on #username
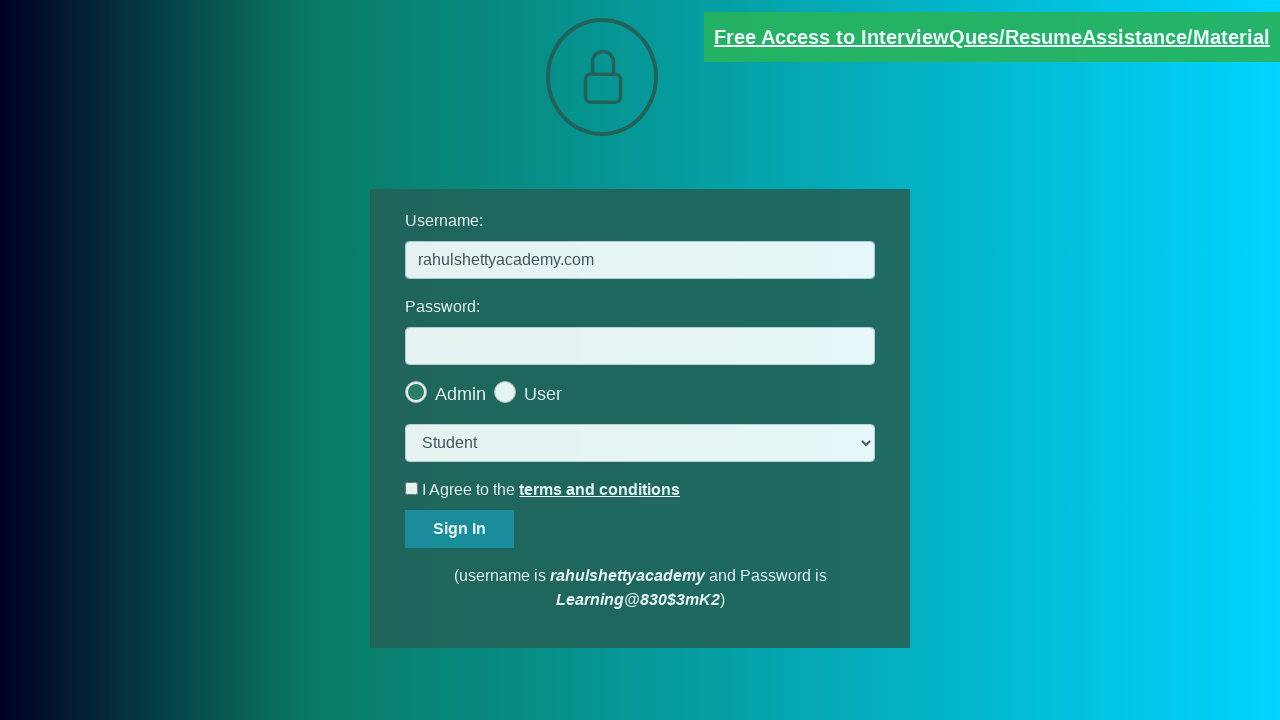

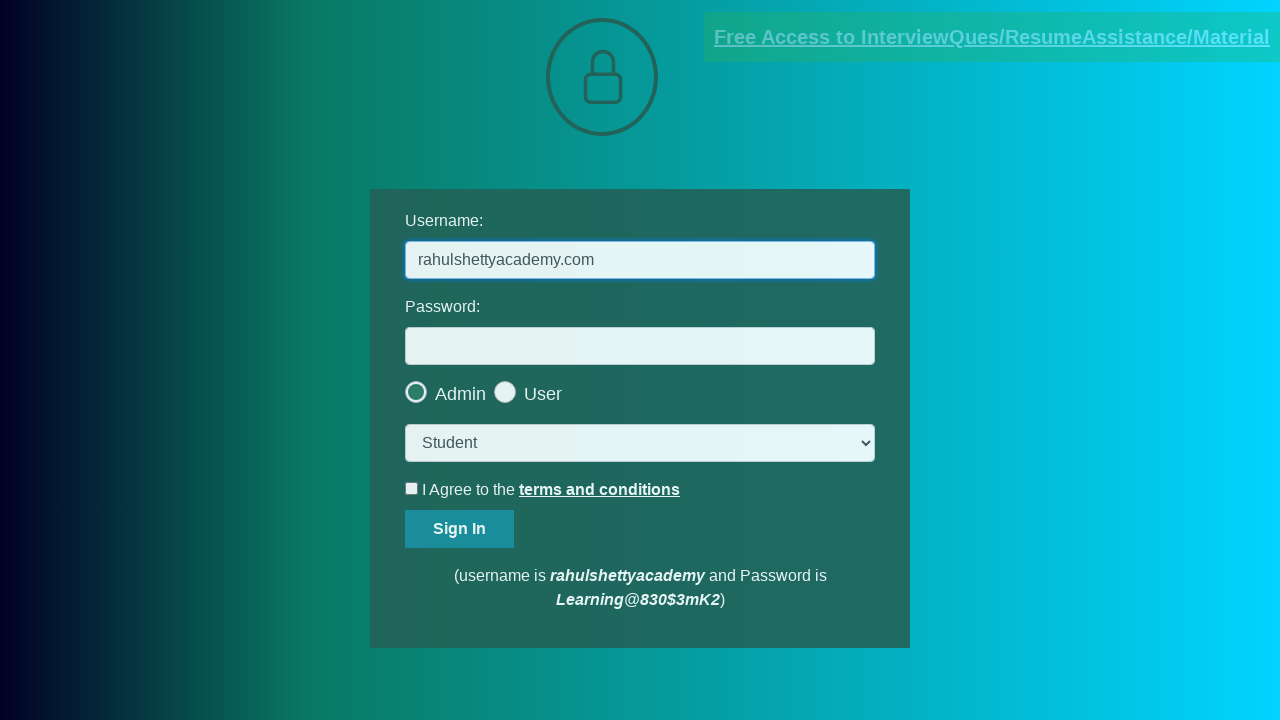